Tests dropdown functionality by selecting different options using various methods

Starting URL: https://the-internet.herokuapp.com/

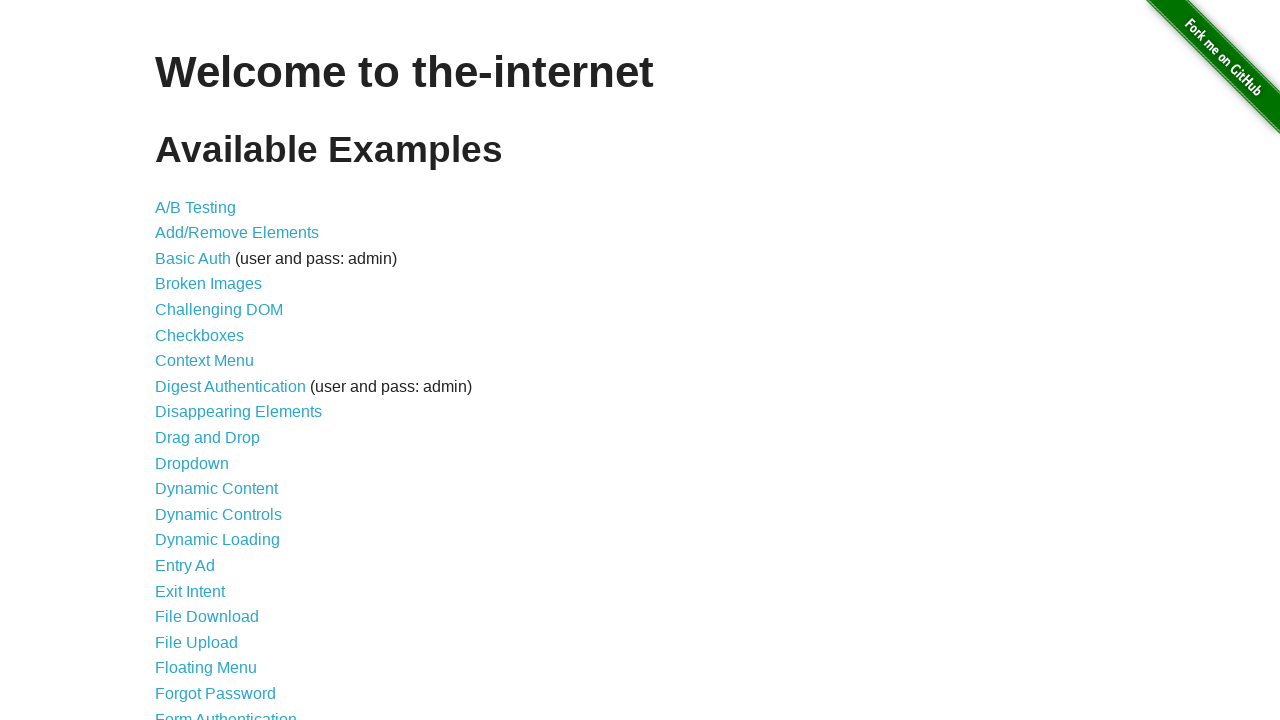

Clicked on Dropdown link to navigate to dropdown page at (192, 463) on text=Dropdown
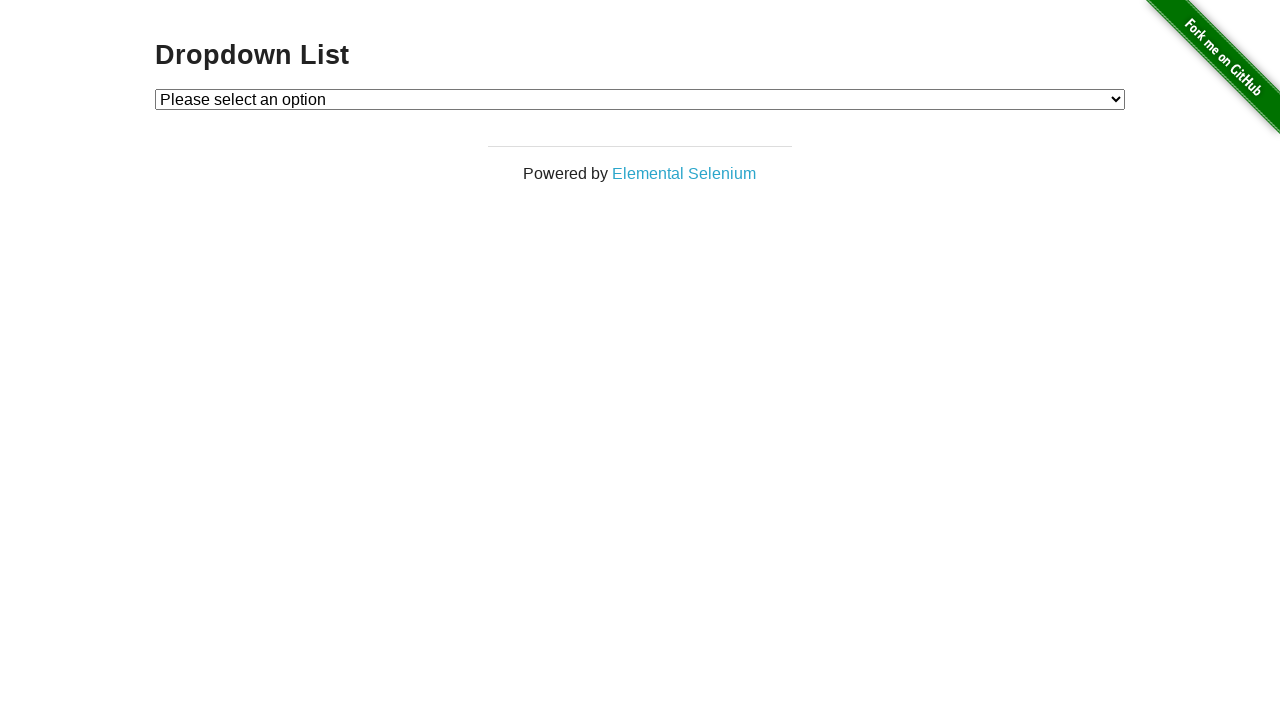

Selected Option 2 by visible text on #dropdown
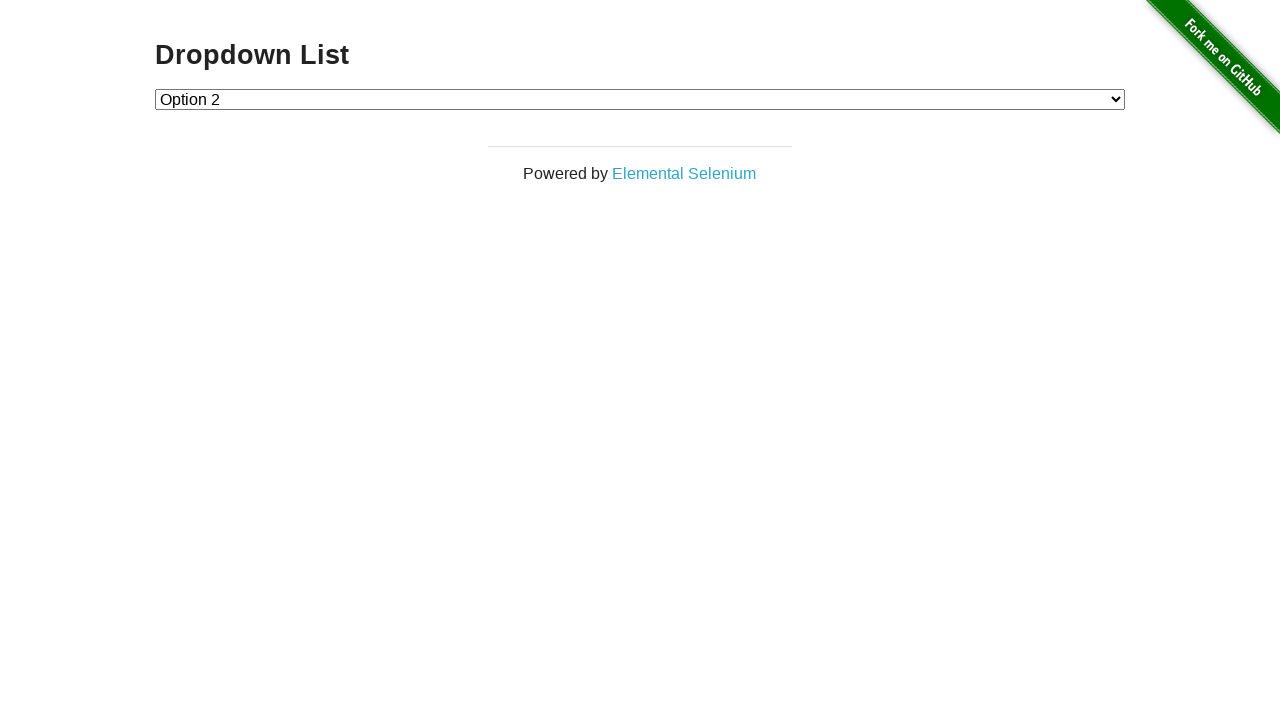

Selected Option 1 by value on #dropdown
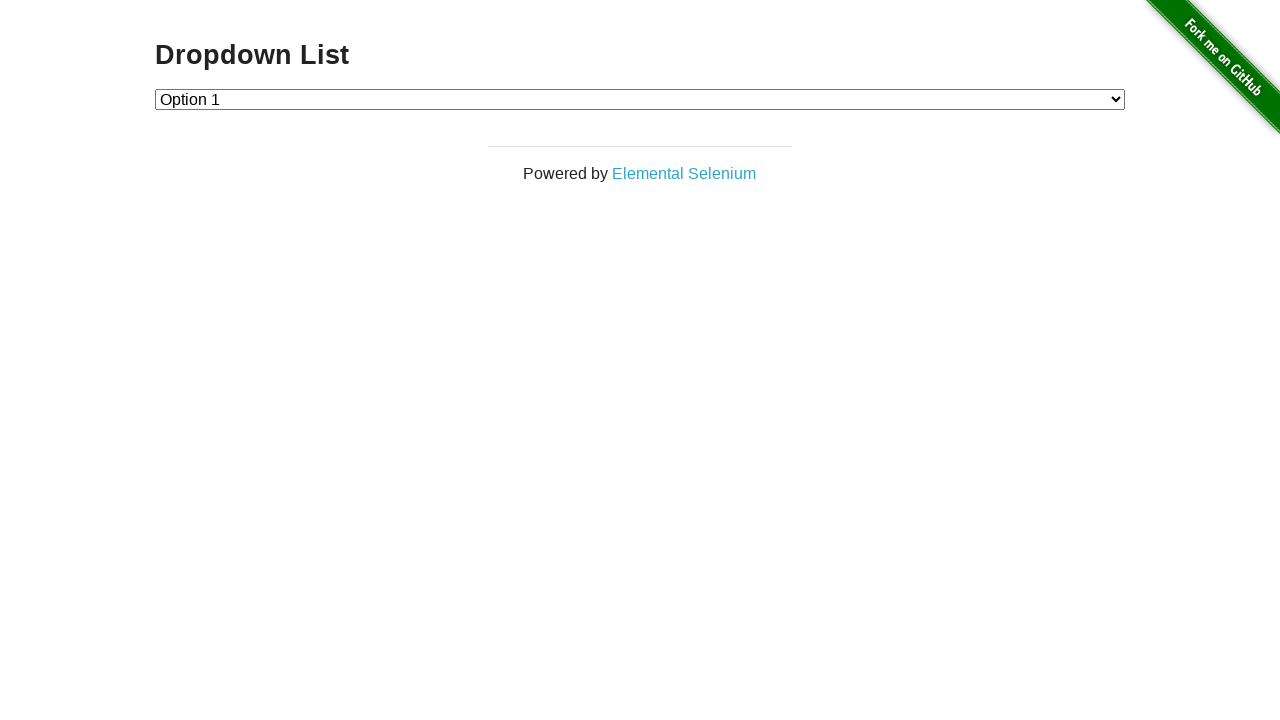

Selected Option 2 by index on #dropdown
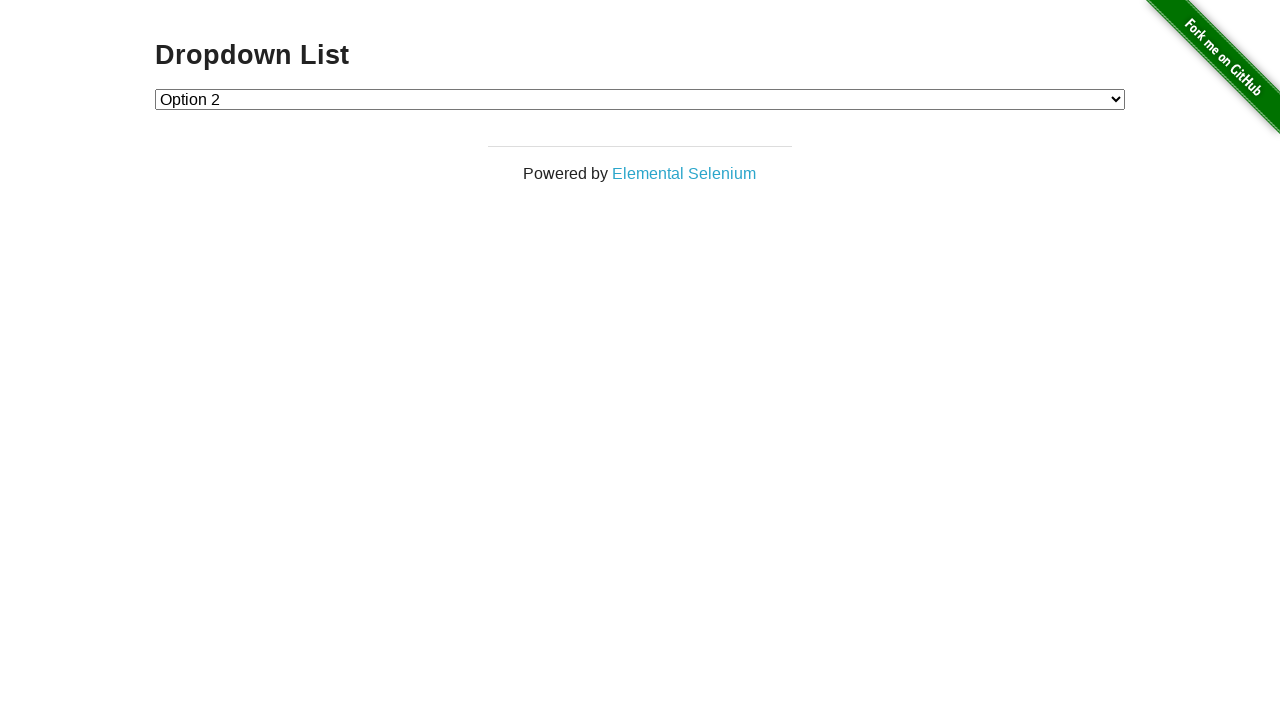

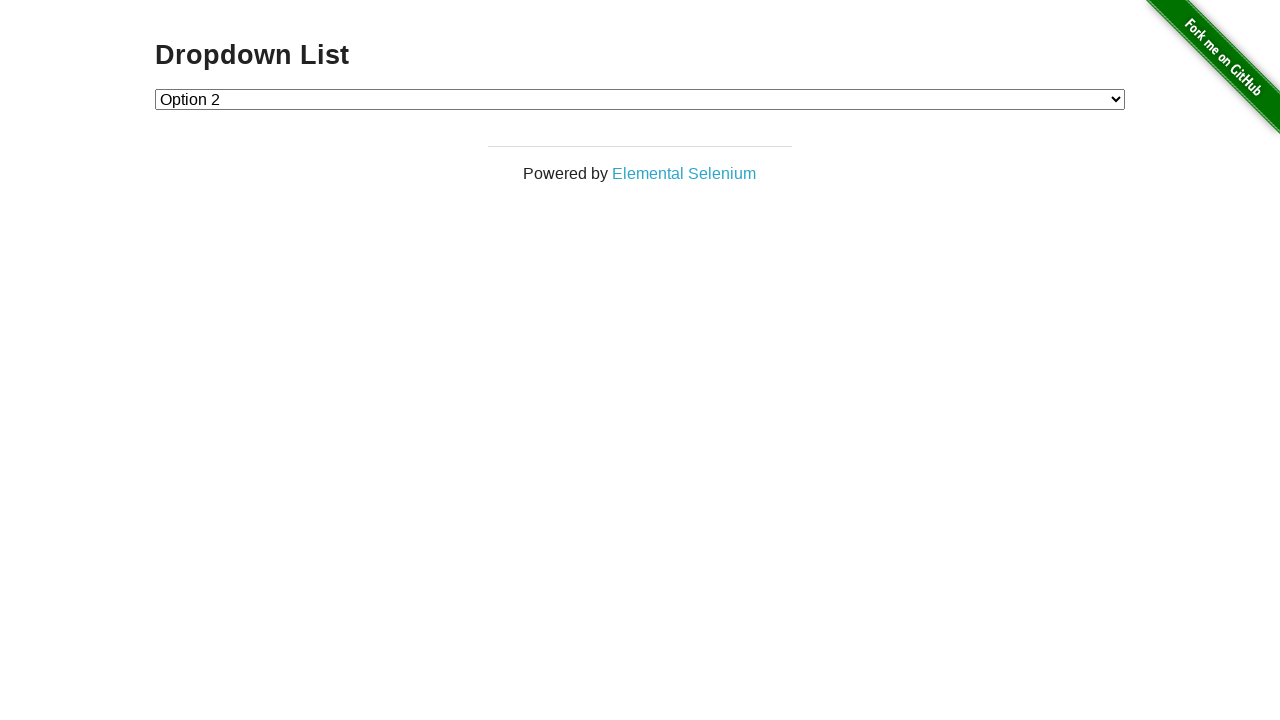